Tests clicking the second button element on the jQuery UI Button demo page within an iframe

Starting URL: https://jqueryui.com/

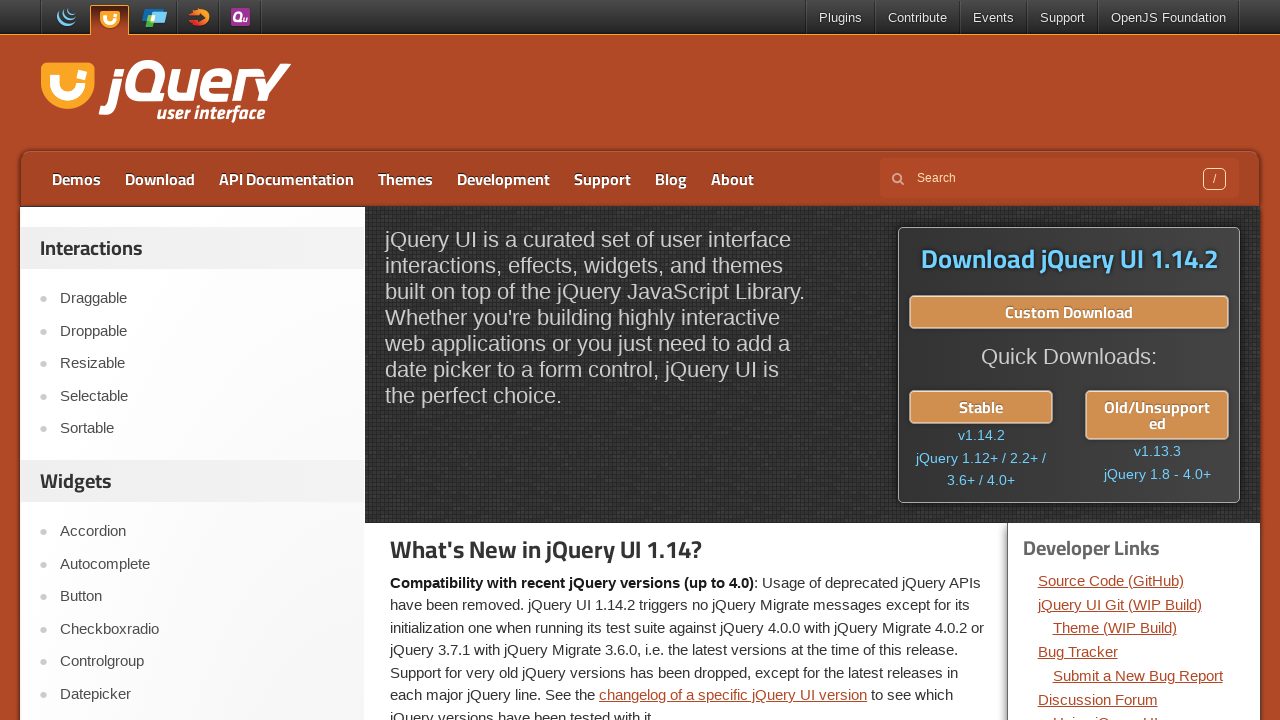

Clicked on the Button demo link at (202, 597) on xpath=//a[text()='Button']
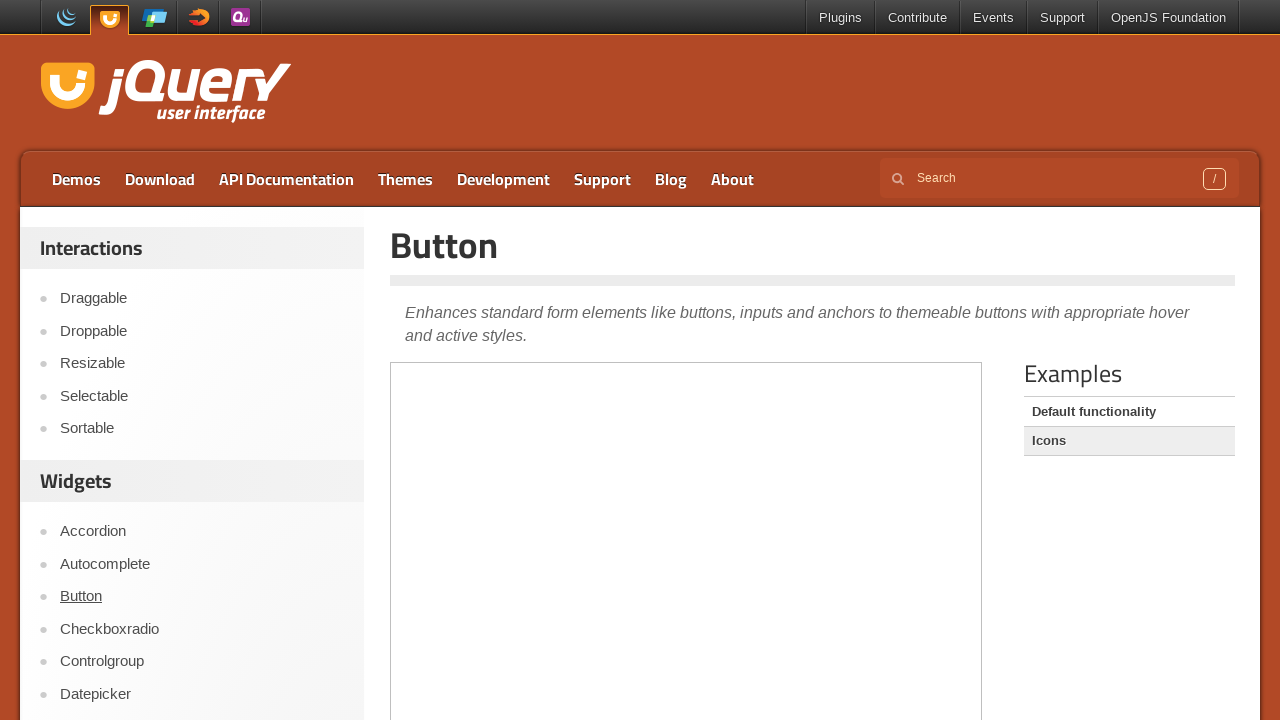

Located the demo iframe
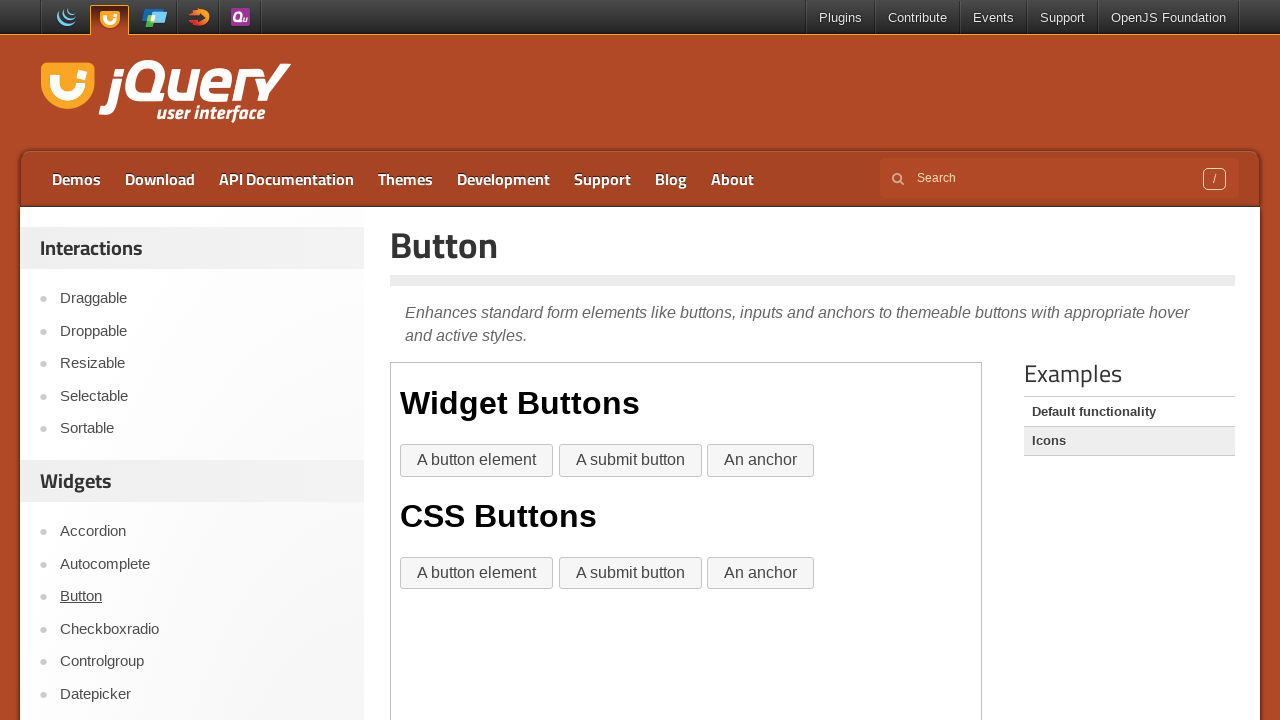

Clicked the second button element within the iframe at (477, 573) on iframe >> nth=0 >> internal:control=enter-frame >> xpath=//button[text()='A butt
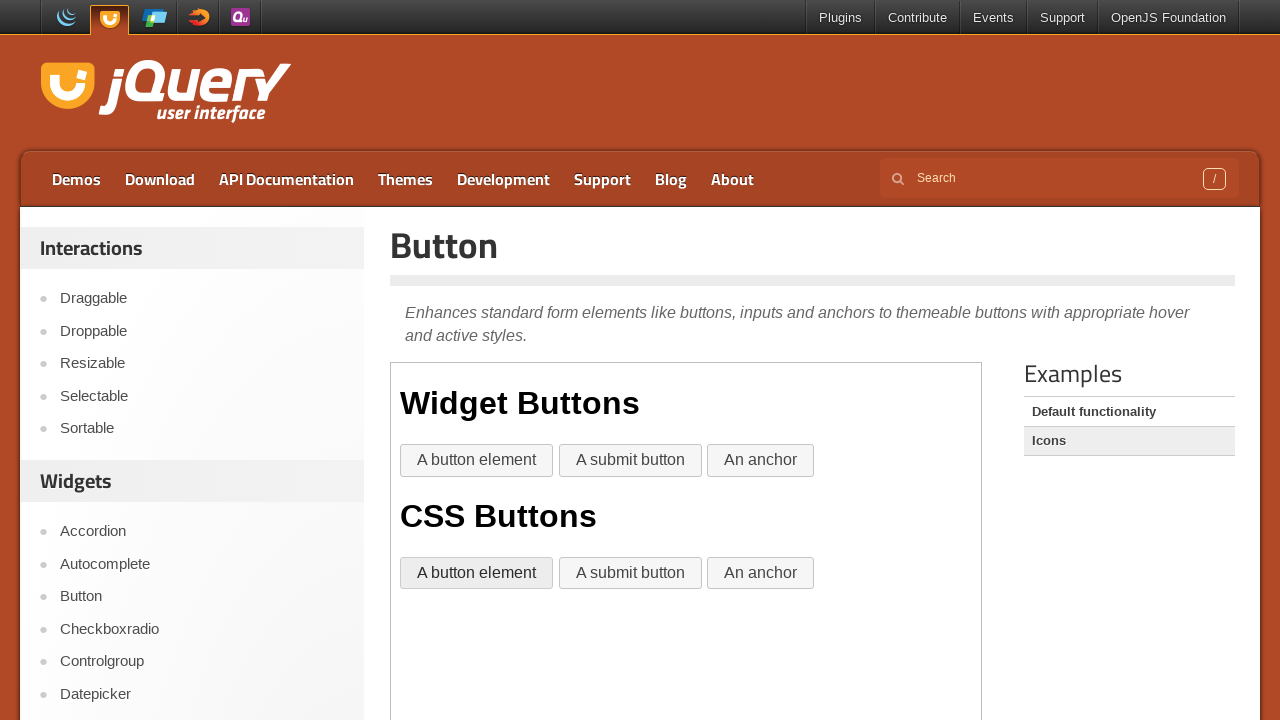

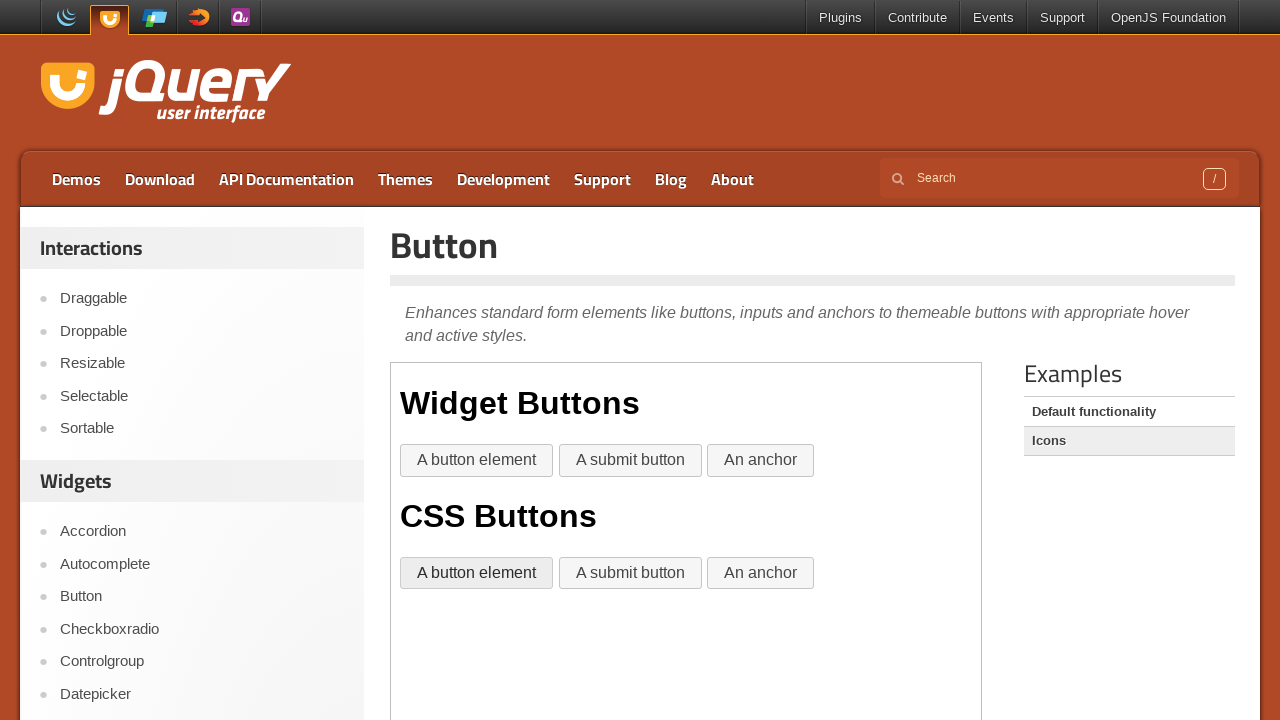